Tests jQuery UI datepicker functionality by selecting dates, navigating between months, and clearing the date field

Starting URL: https://jqueryui.com/datepicker/

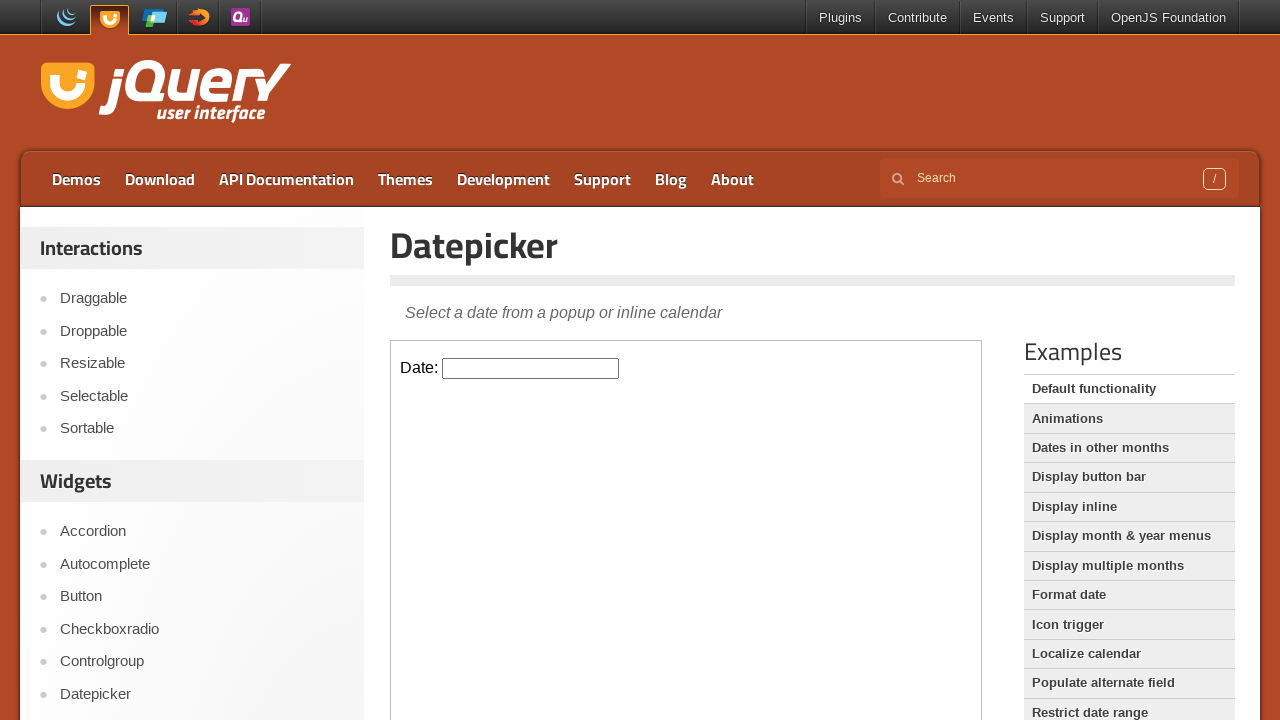

Located the demo iframe containing the datepicker
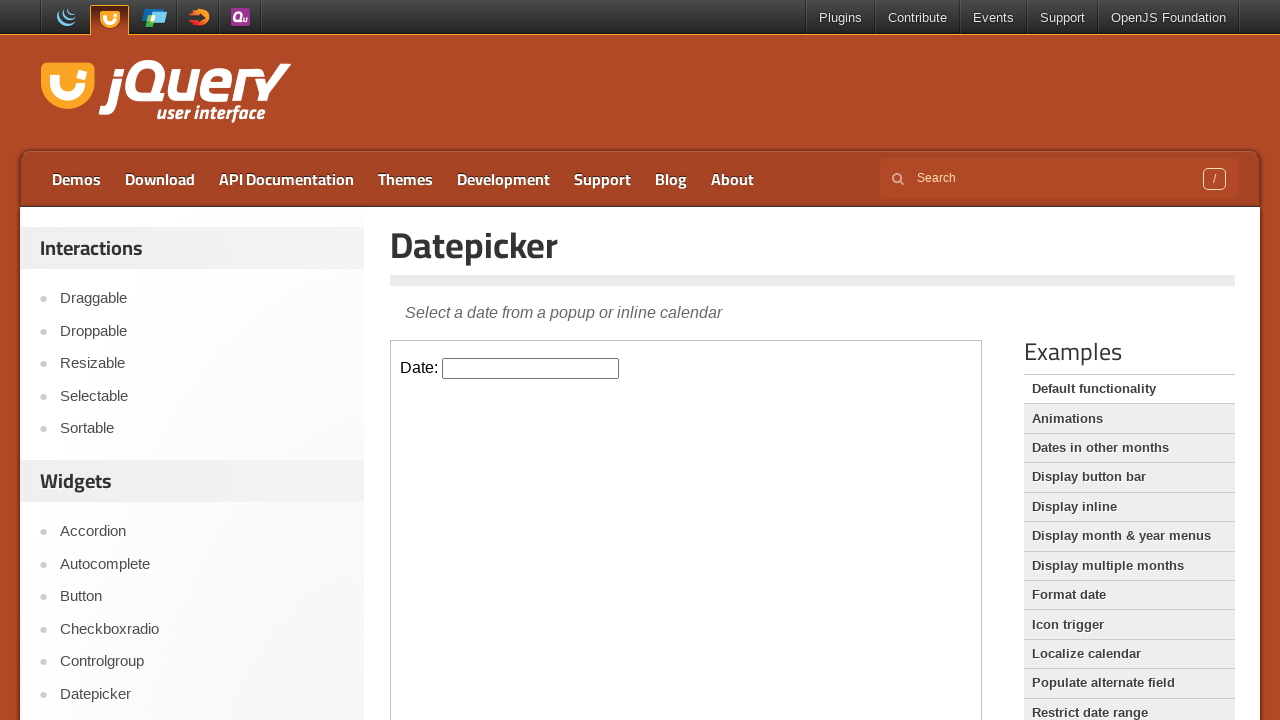

Clicked on the datepicker text field to open the calendar at (531, 368) on .demo-frame >> internal:control=enter-frame >> #datepicker
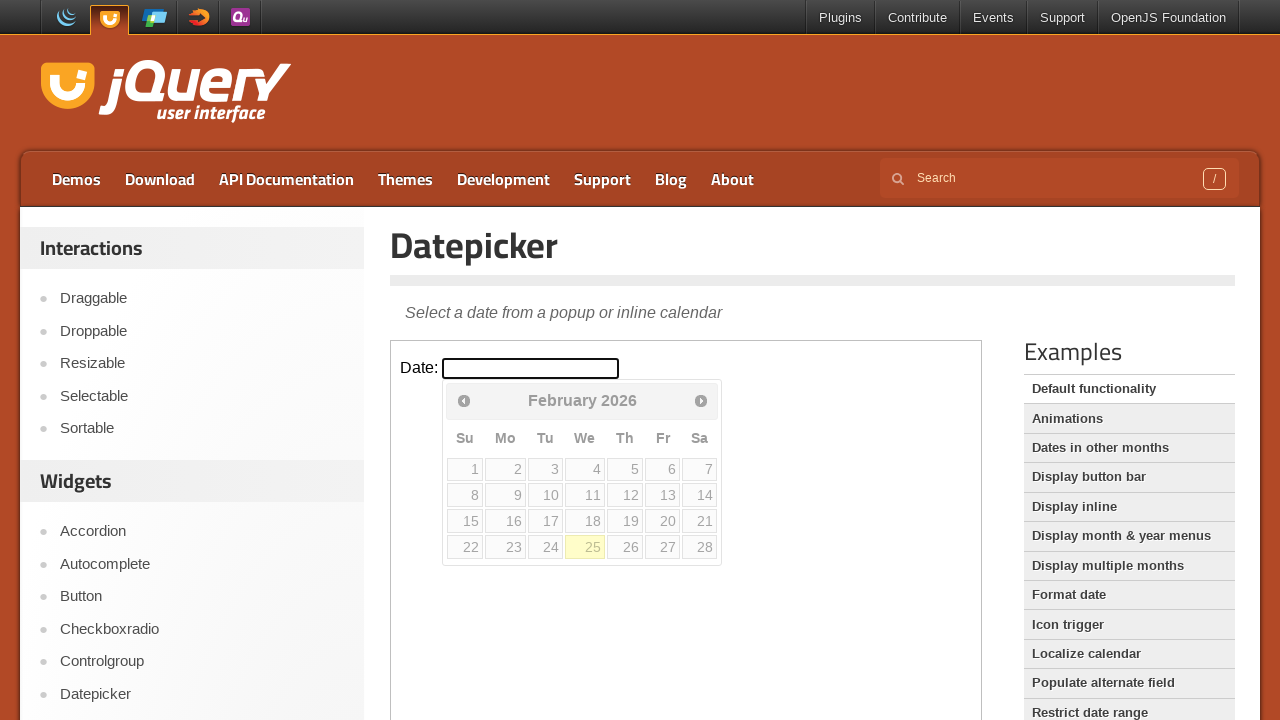

Clicked next month navigation arrow to advance the calendar at (701, 400) on .demo-frame >> internal:control=enter-frame >> .ui-icon.ui-icon-circle-triangle-
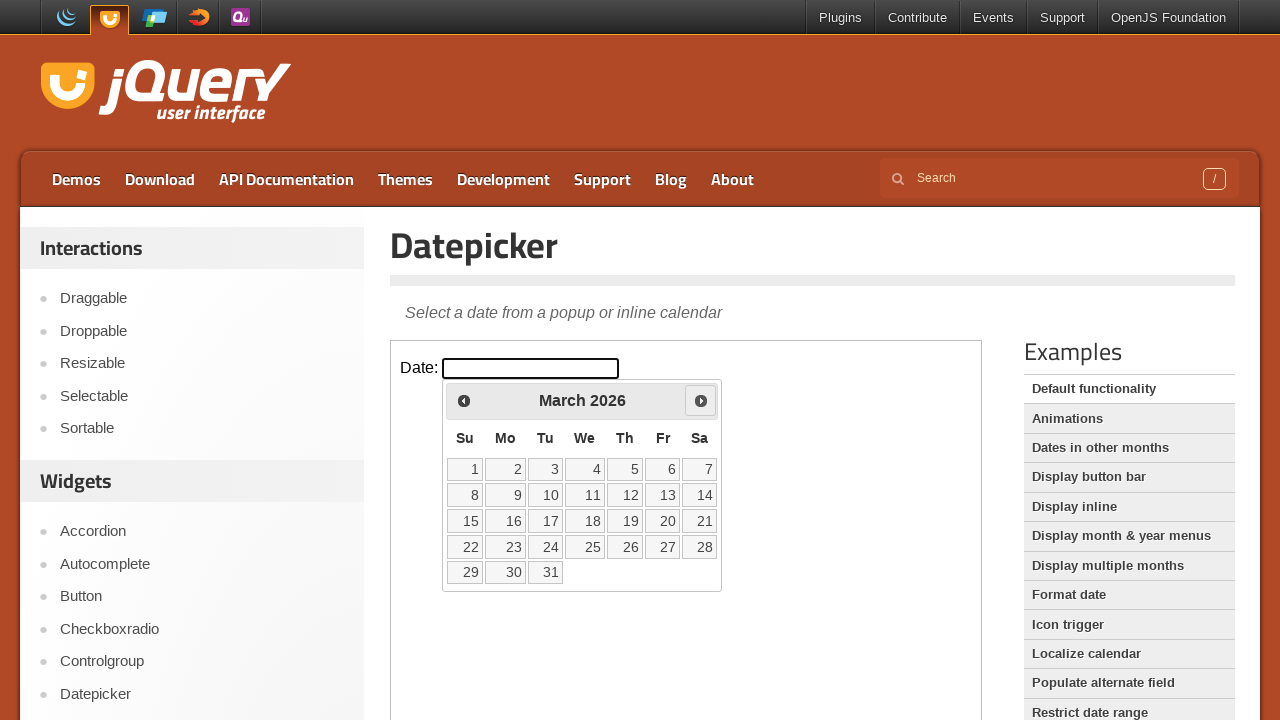

Selected date 25 from the calendar at (585, 547) on .demo-frame >> internal:control=enter-frame >> a:text('25')
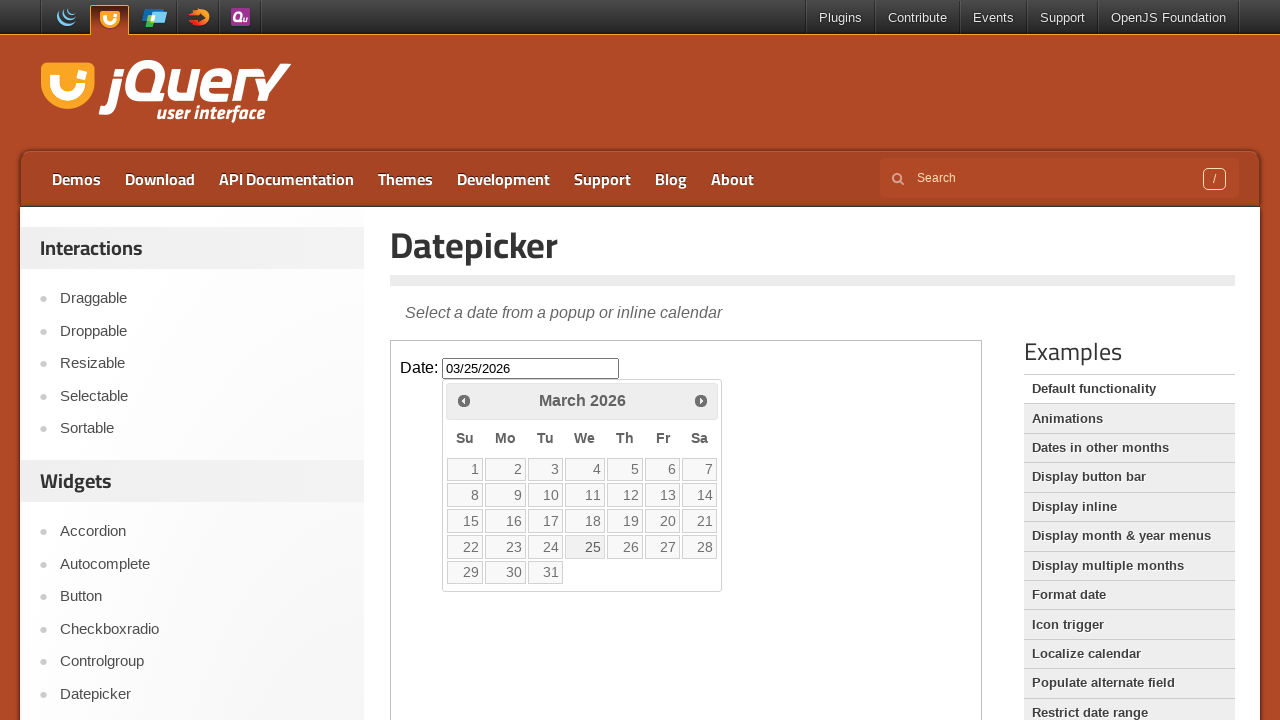

Cleared the datepicker text field on .demo-frame >> internal:control=enter-frame >> #datepicker
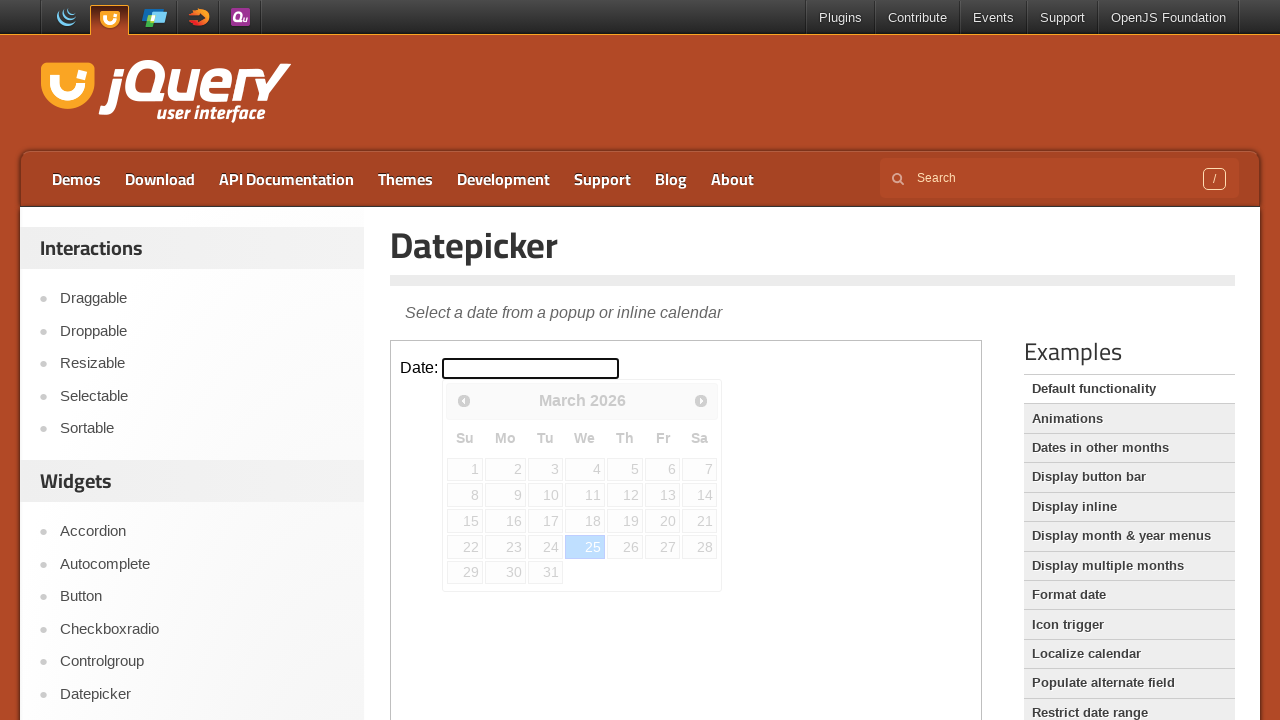

Clicked datepicker field again to reopen calendar at (531, 368) on .demo-frame >> internal:control=enter-frame >> #datepicker
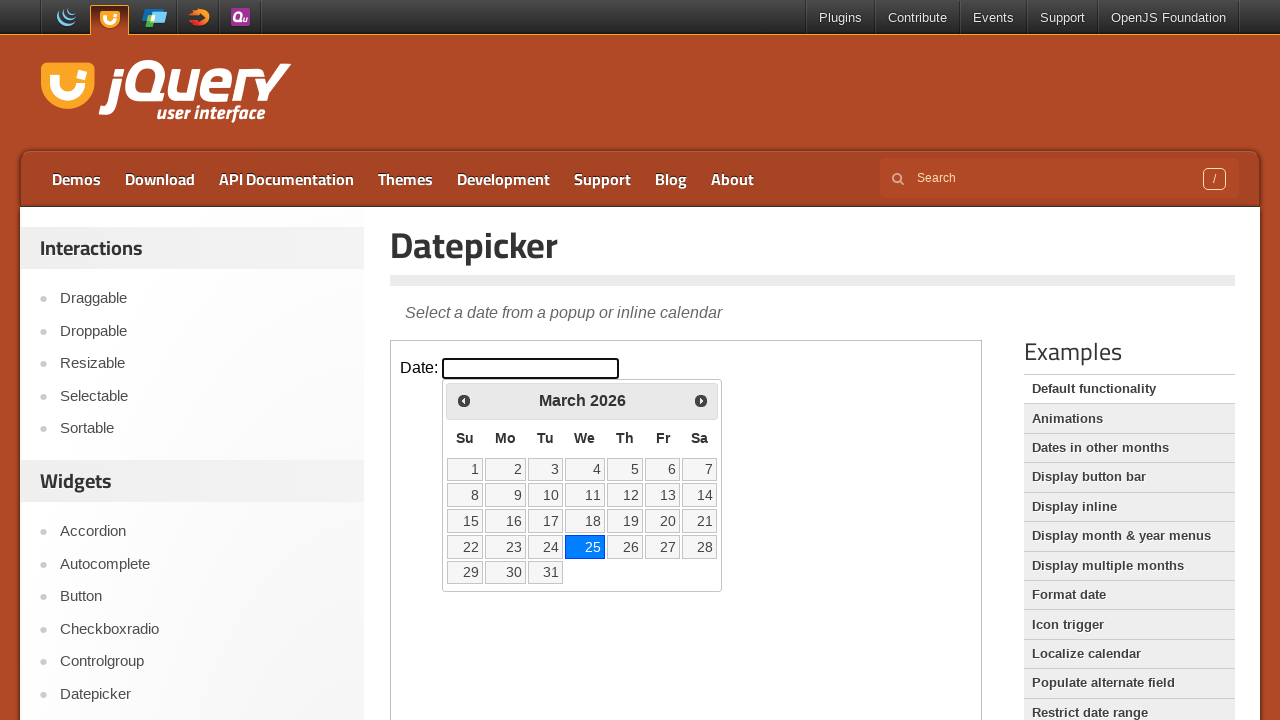

Clicked next month arrow to navigate forward at (701, 400) on .demo-frame >> internal:control=enter-frame >> span.ui-icon.ui-icon-circle-trian
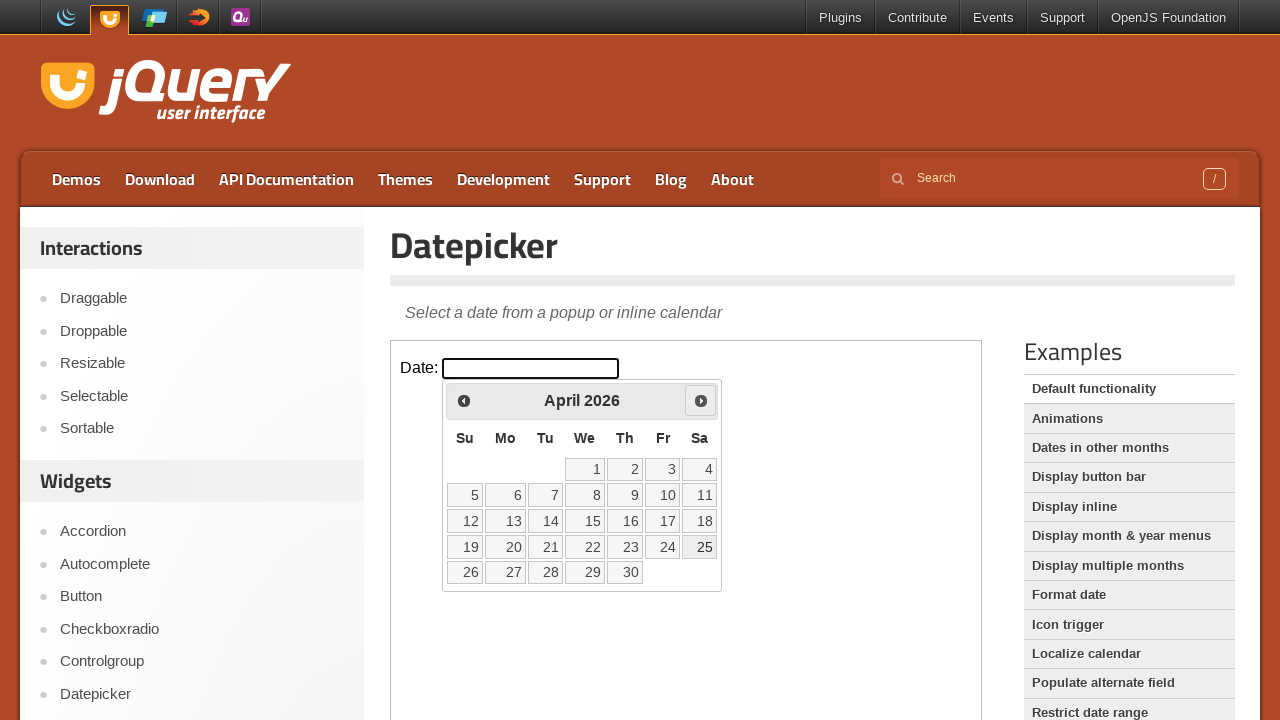

Retrieved current month text: April
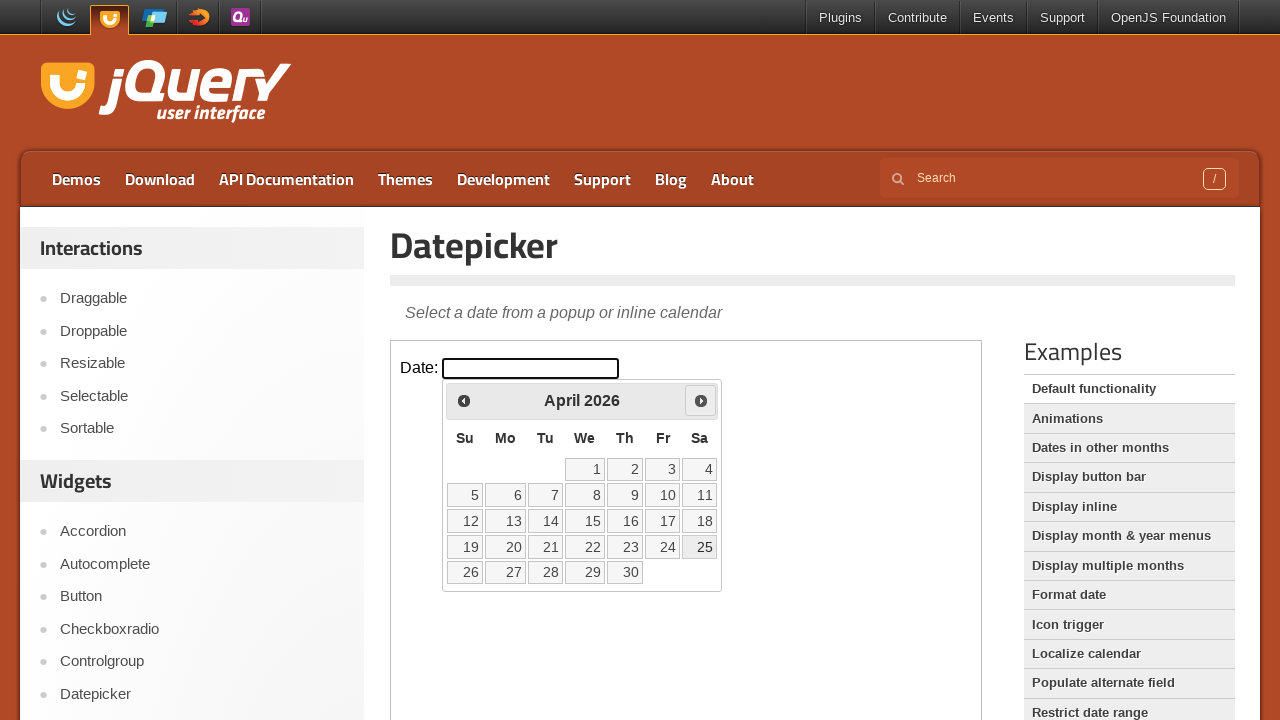

Clicked next month arrow to navigate forward at (701, 400) on .demo-frame >> internal:control=enter-frame >> span.ui-icon.ui-icon-circle-trian
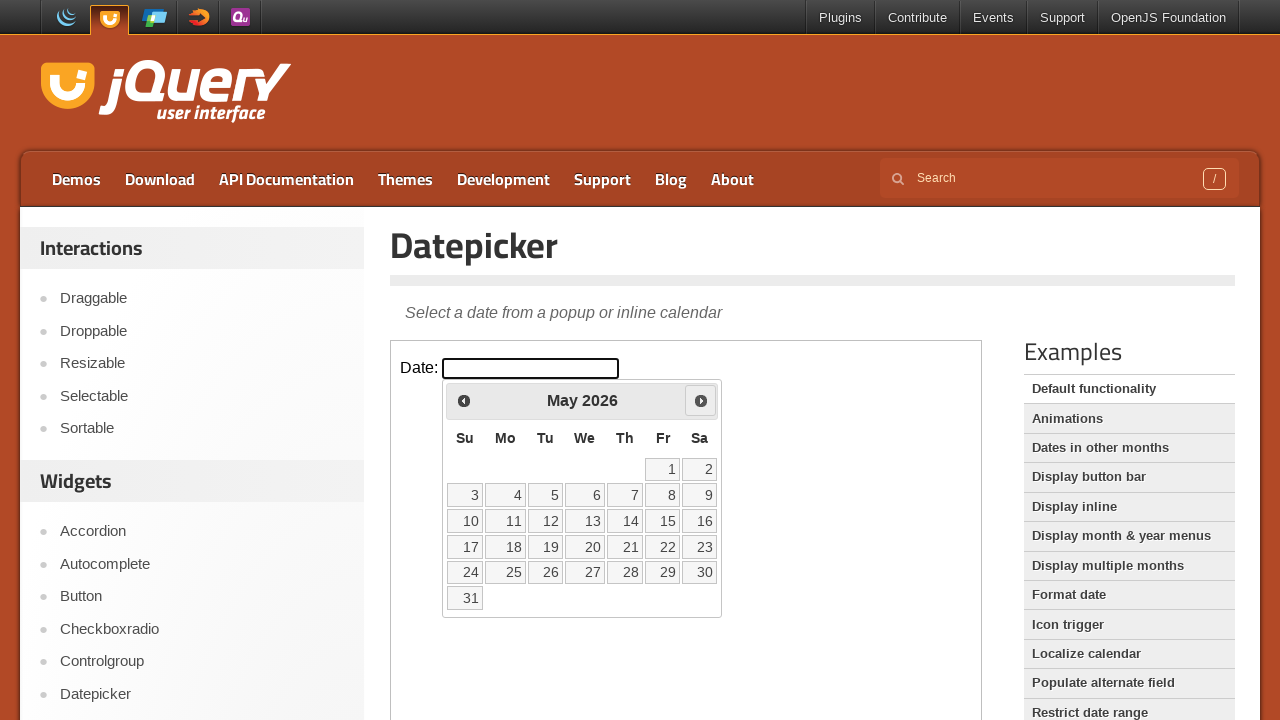

Retrieved current month text: May
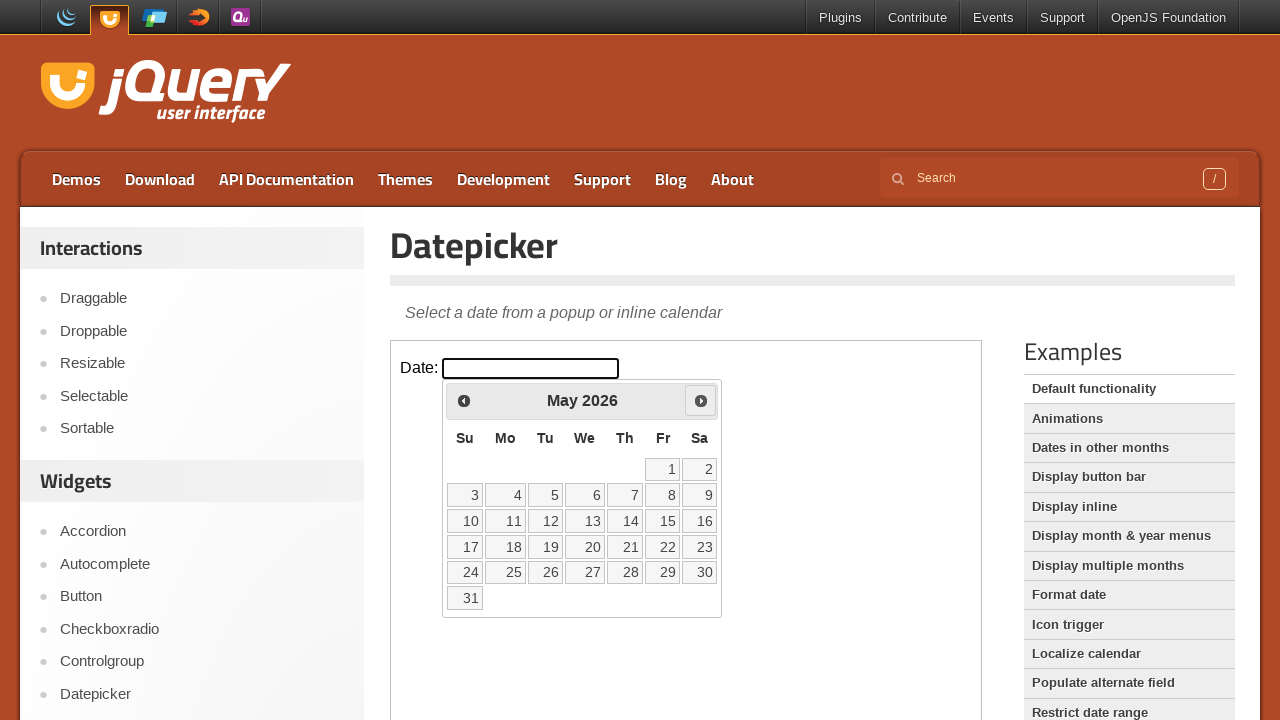

Clicked next month arrow to navigate forward at (701, 400) on .demo-frame >> internal:control=enter-frame >> span.ui-icon.ui-icon-circle-trian
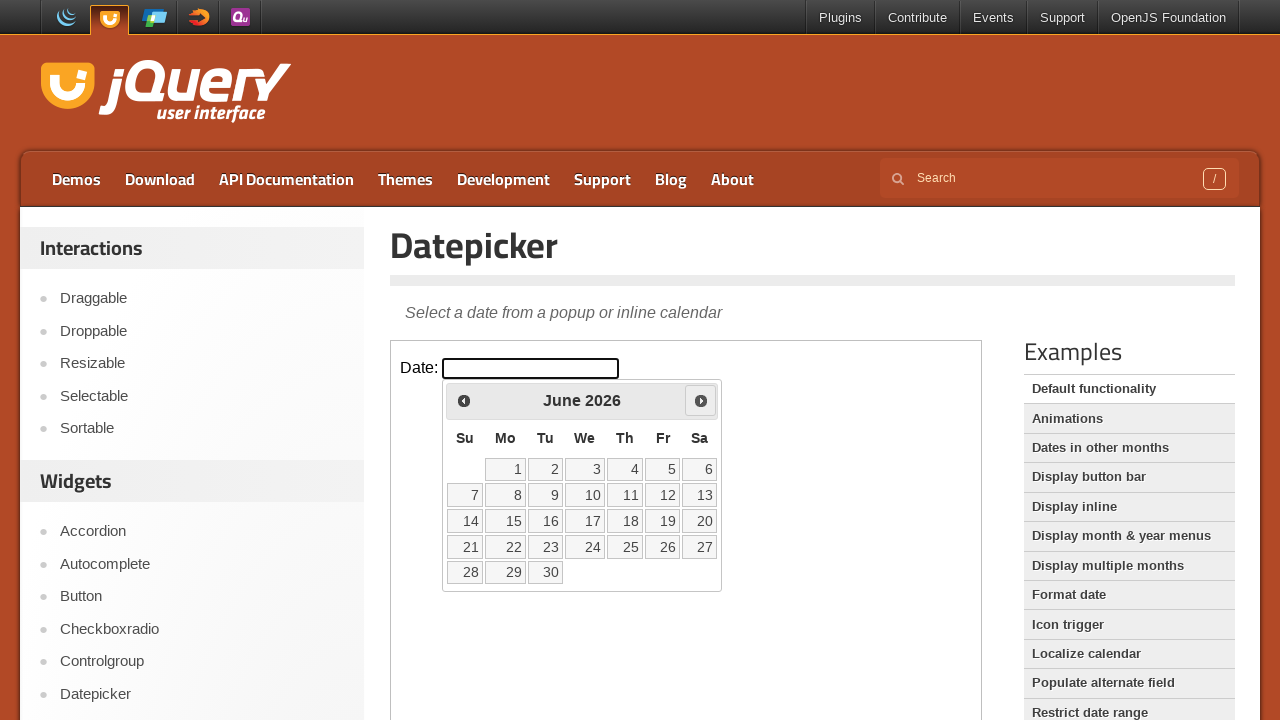

Retrieved current month text: June
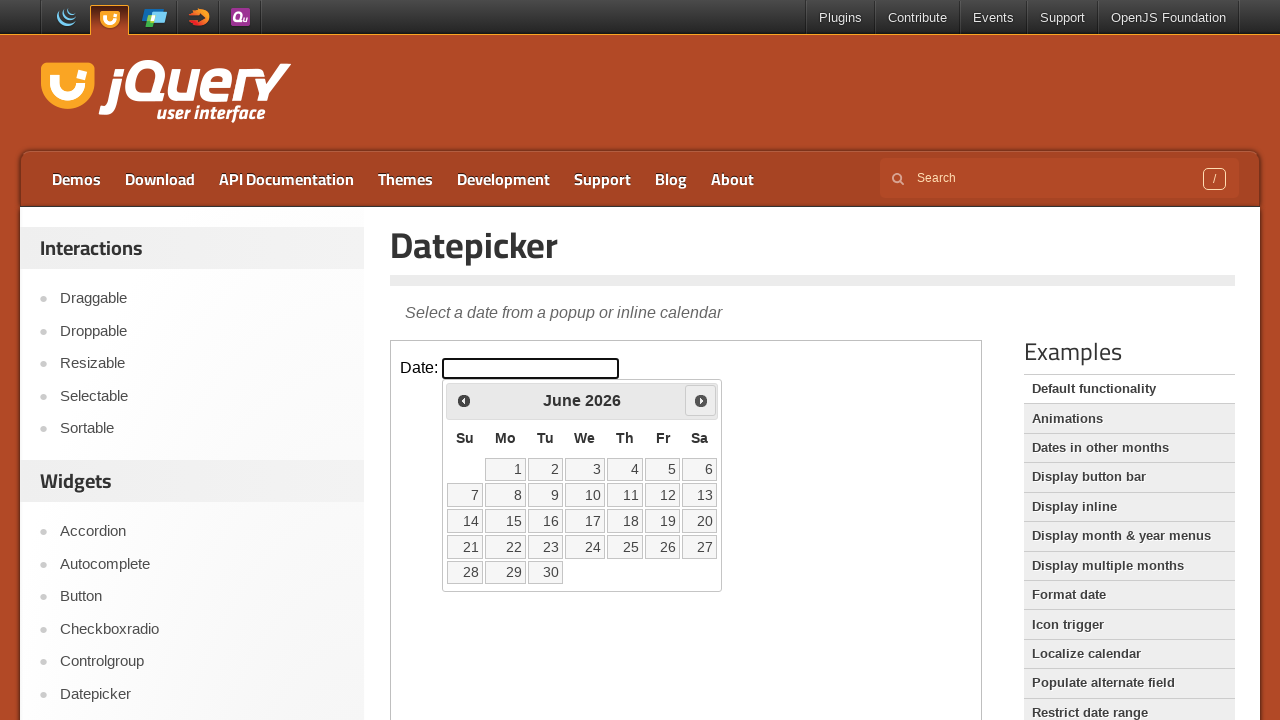

Clicked next month arrow to navigate forward at (701, 400) on .demo-frame >> internal:control=enter-frame >> span.ui-icon.ui-icon-circle-trian
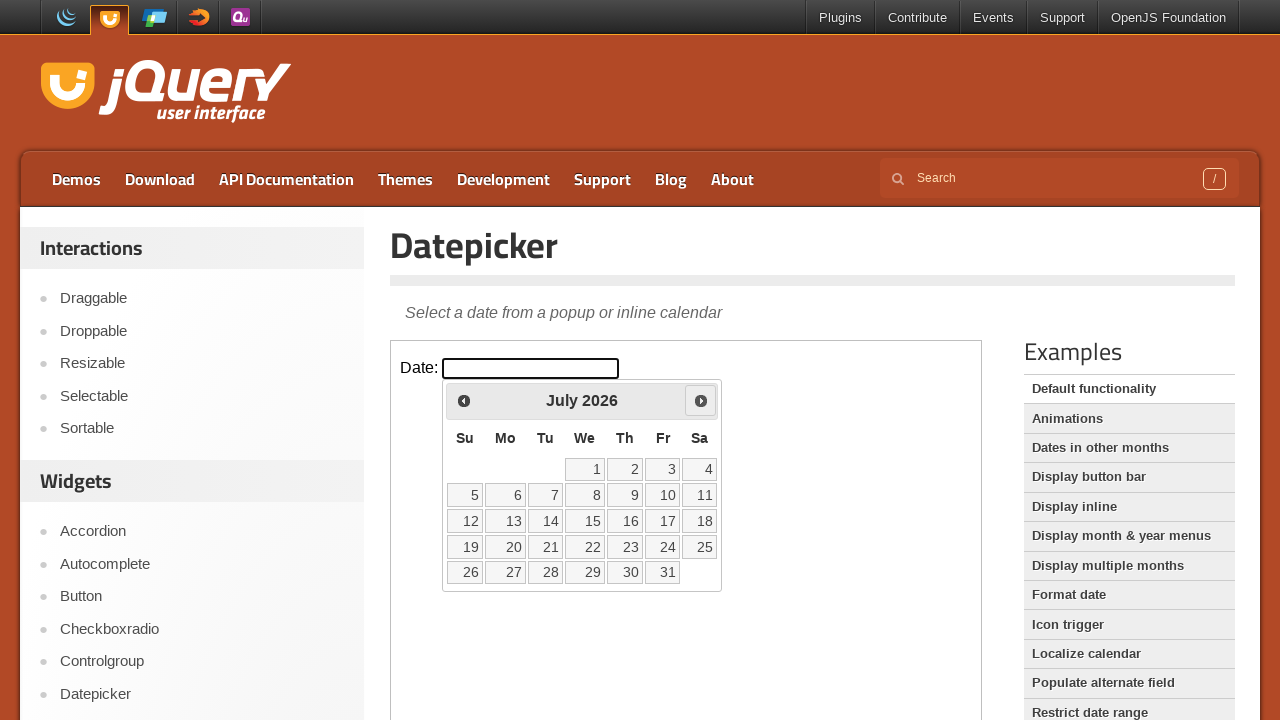

Retrieved current month text: July
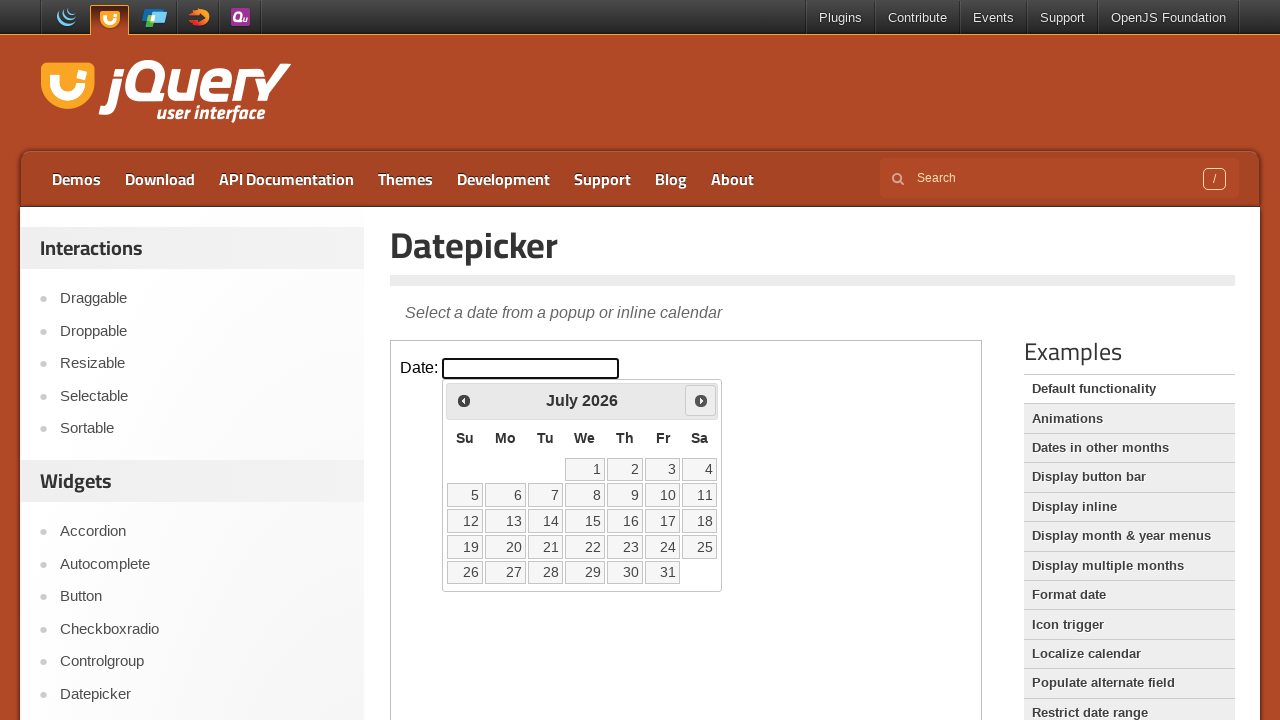

Clicked next month arrow to navigate forward at (701, 400) on .demo-frame >> internal:control=enter-frame >> span.ui-icon.ui-icon-circle-trian
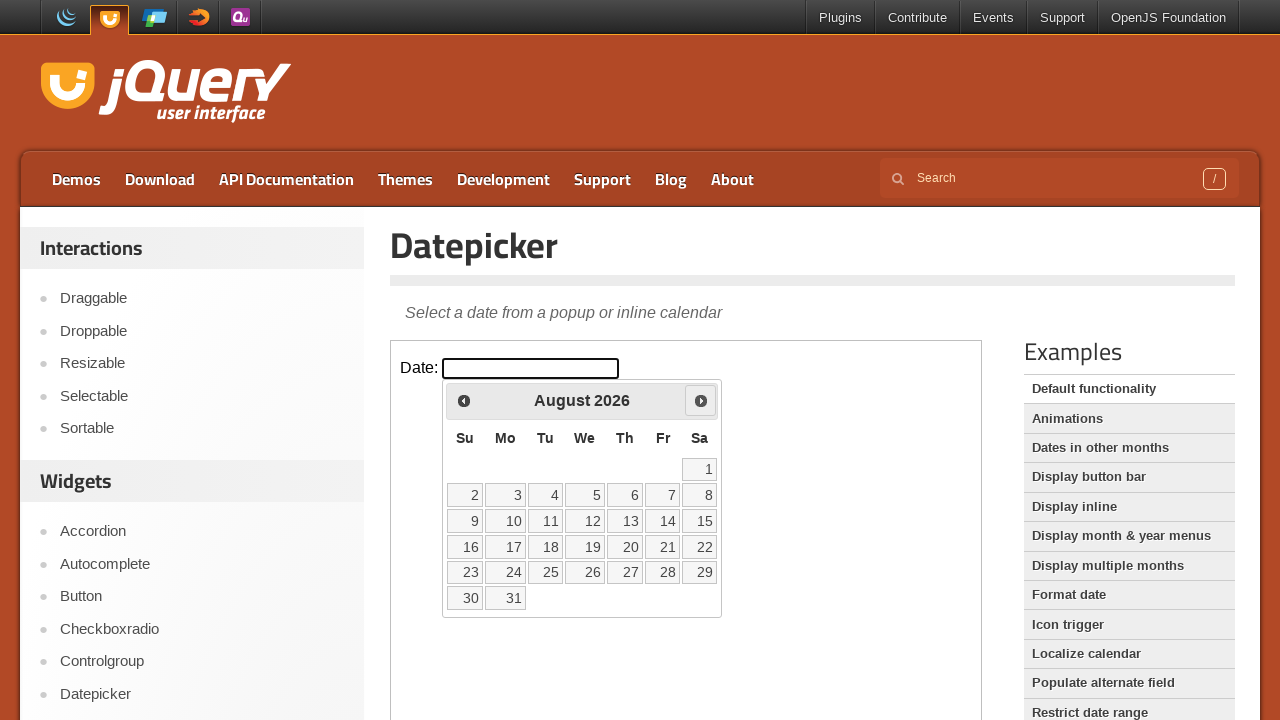

Retrieved current month text: August
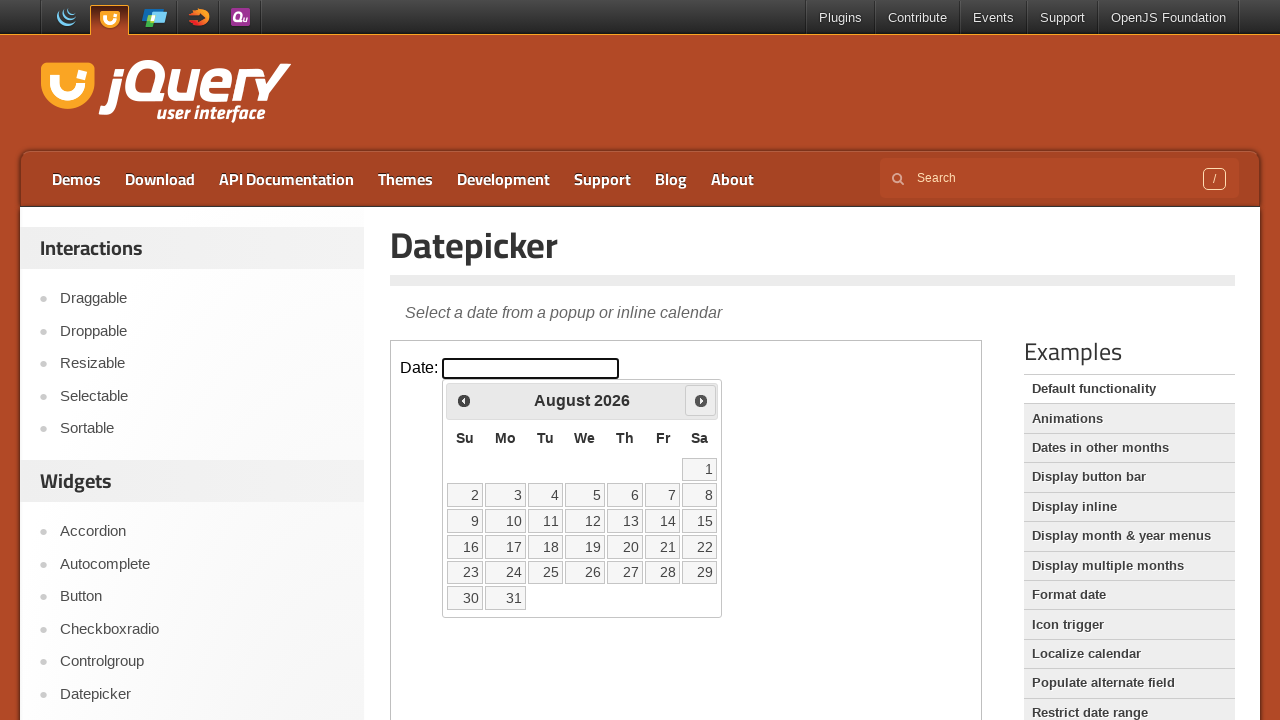

Clicked next month arrow to navigate forward at (701, 400) on .demo-frame >> internal:control=enter-frame >> span.ui-icon.ui-icon-circle-trian
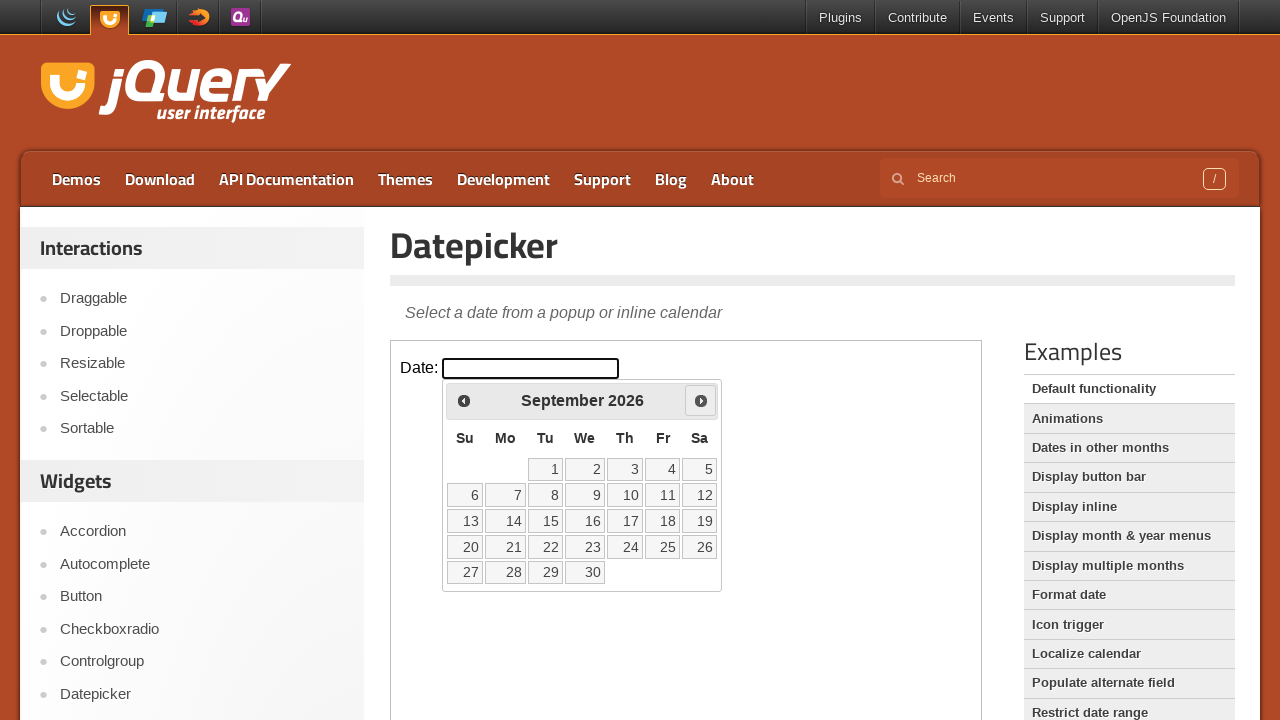

Retrieved current month text: September
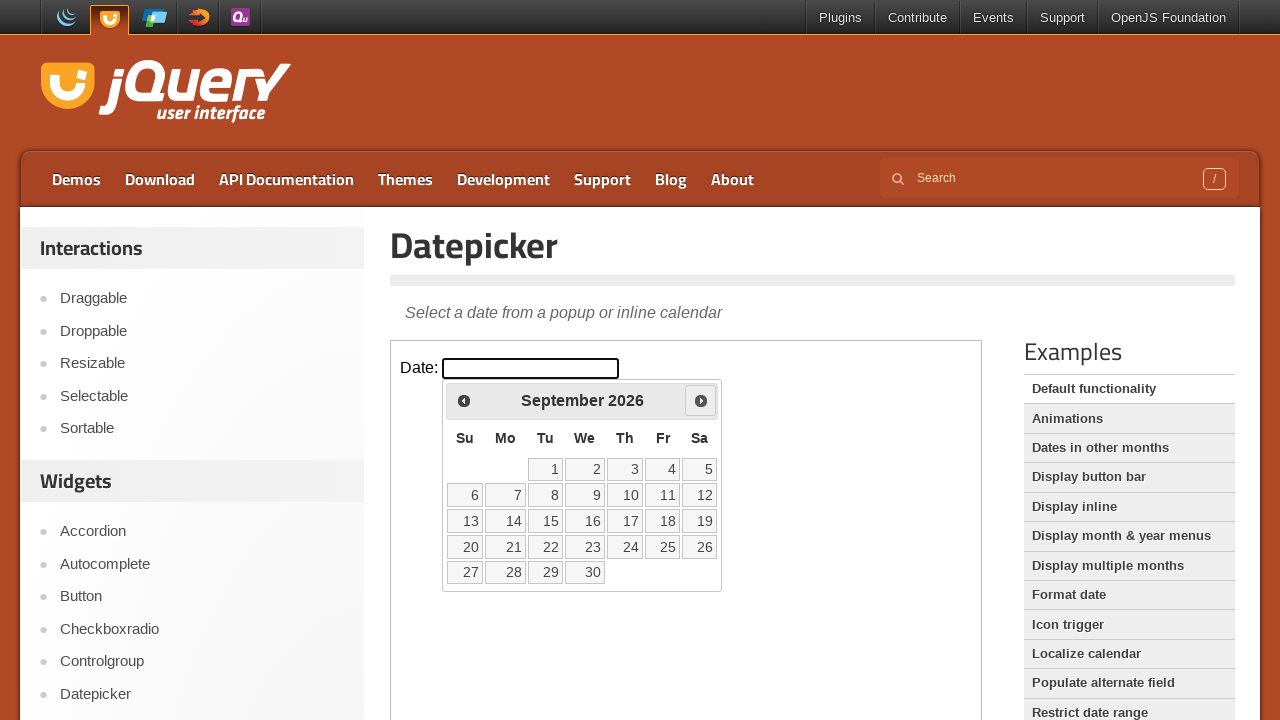

Clicked next month arrow to navigate forward at (701, 400) on .demo-frame >> internal:control=enter-frame >> span.ui-icon.ui-icon-circle-trian
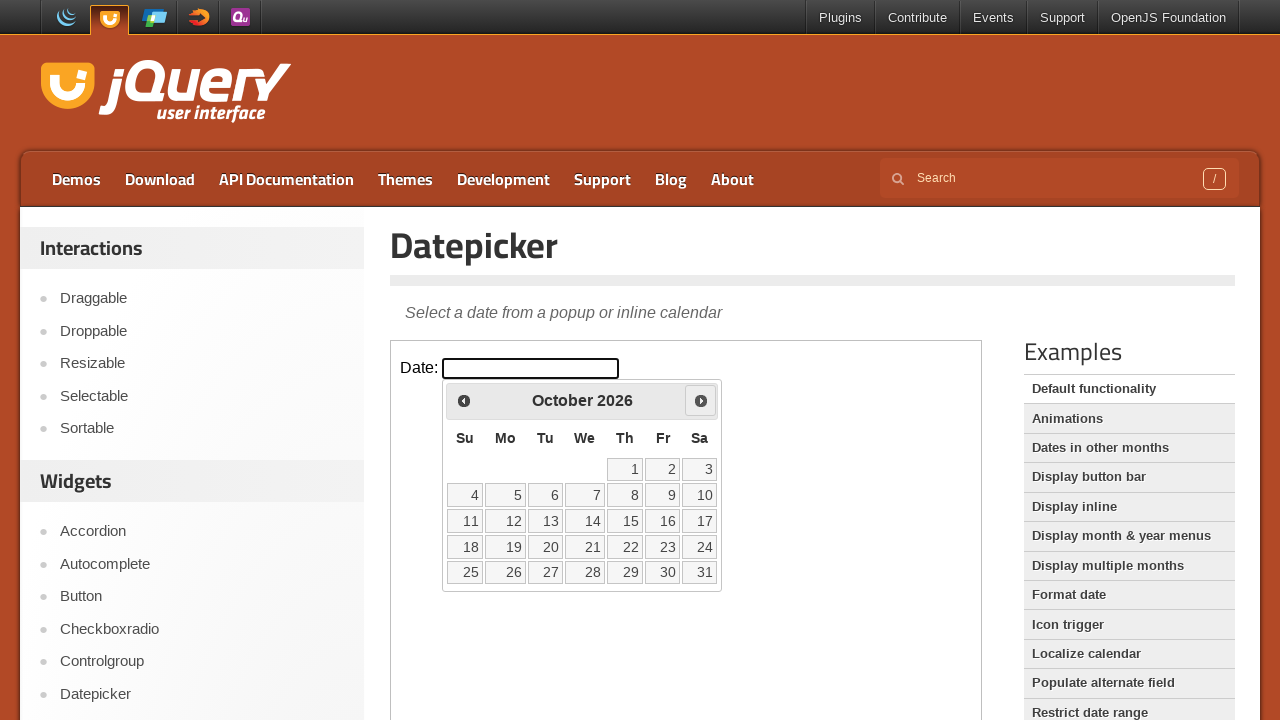

Retrieved current month text: October
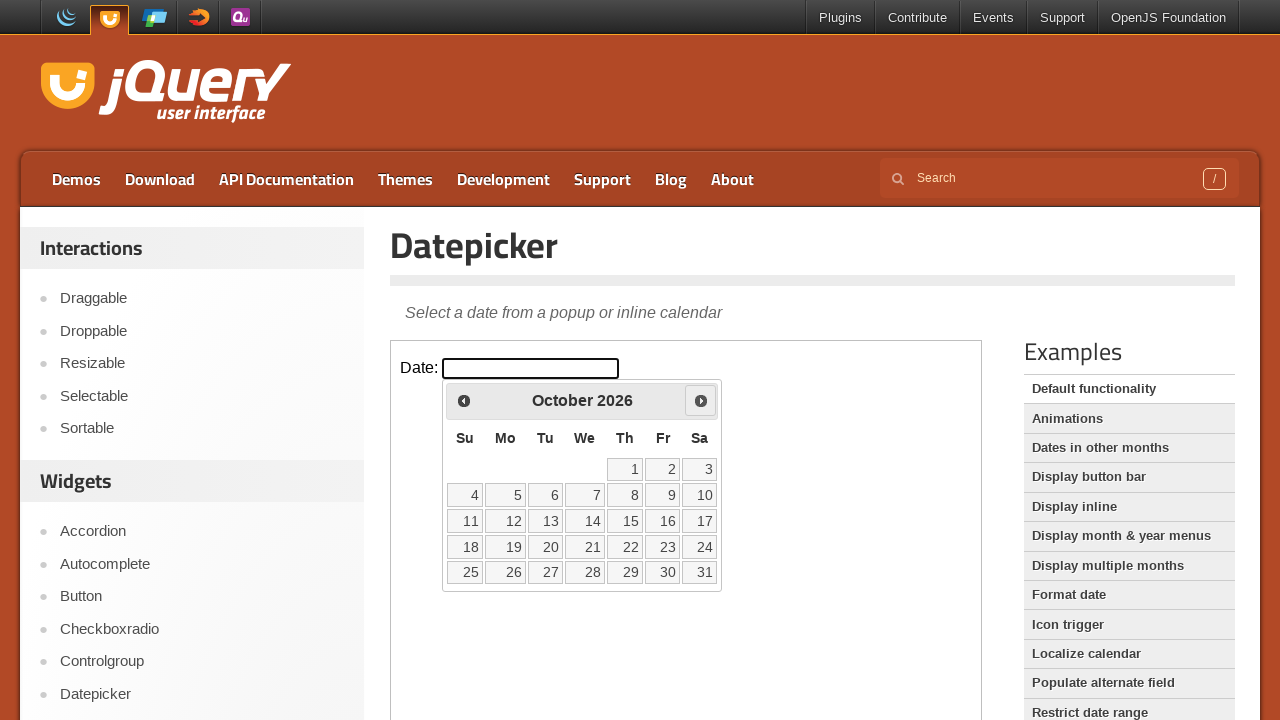

Selected date 25 in October from the calendar at (465, 572) on .demo-frame >> internal:control=enter-frame >> a:text('25')
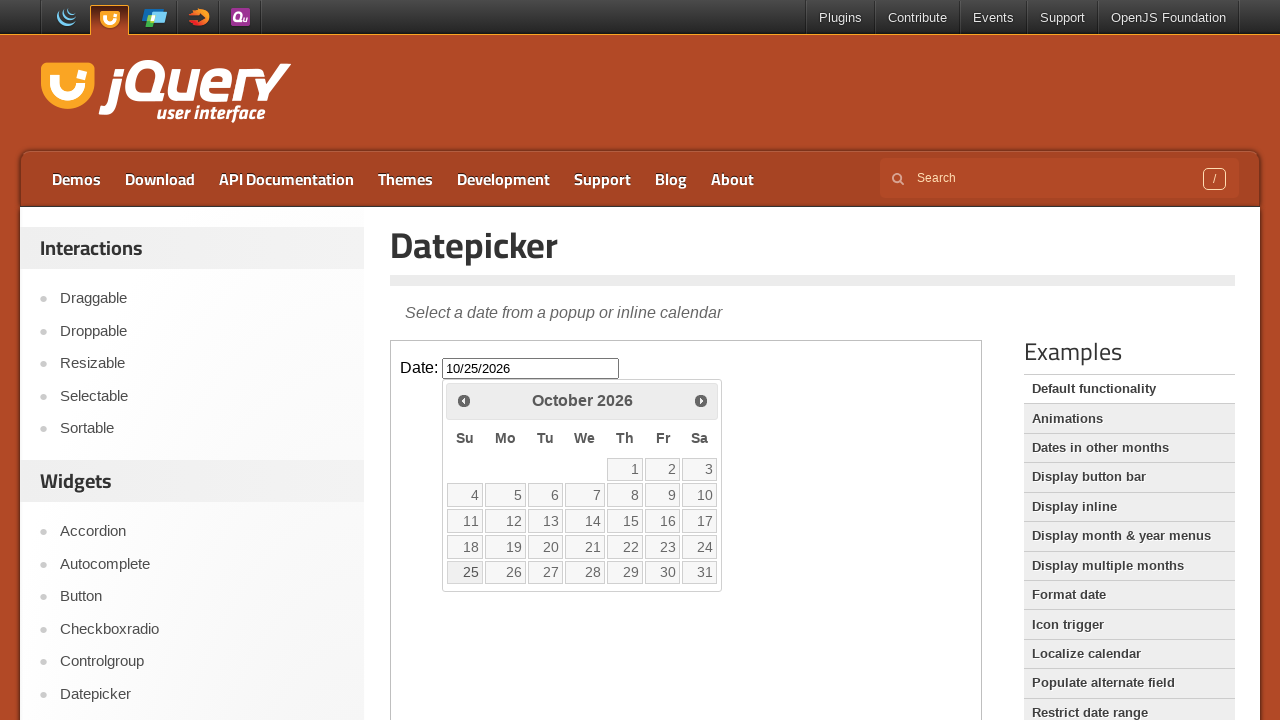

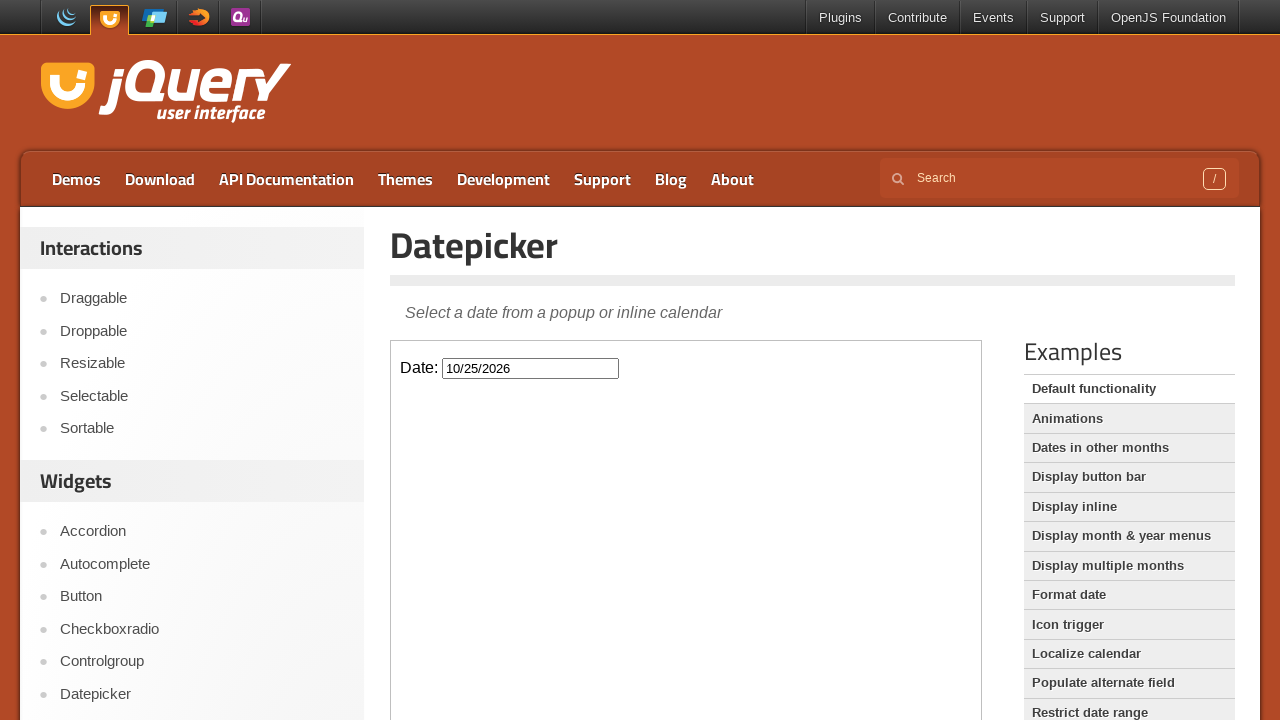